Tests registration form validation with password less than 6 characters, verifying password length error messages

Starting URL: https://alada.vn/tai-khoan/dang-ky.html

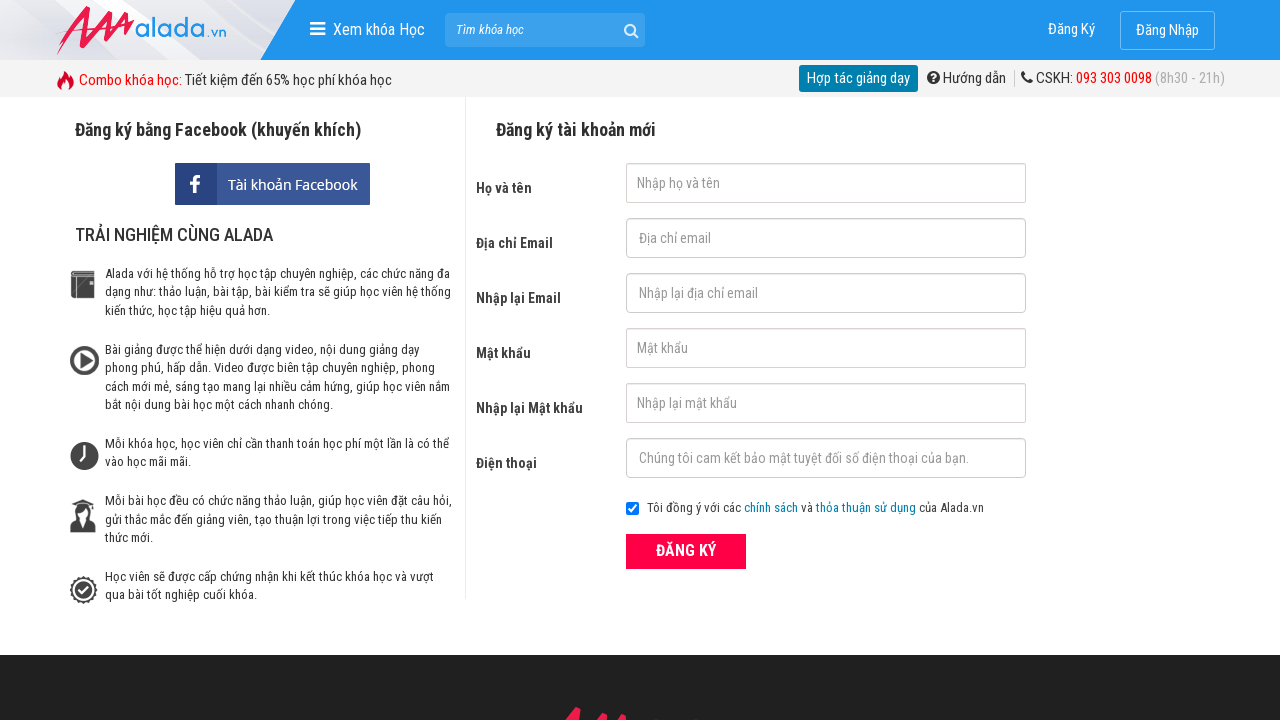

Filled first name field with 'nguyen van a' on #txtFirstname
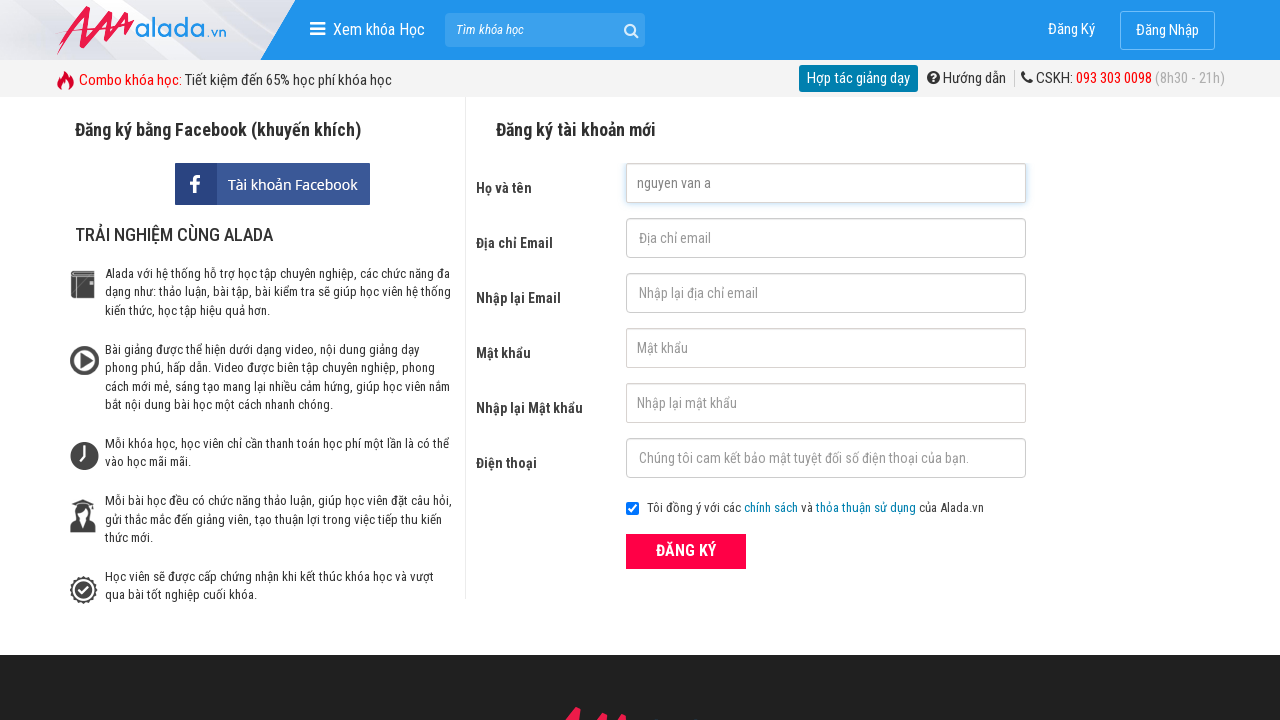

Filled email field with 'jonny@email.com' on #txtEmail
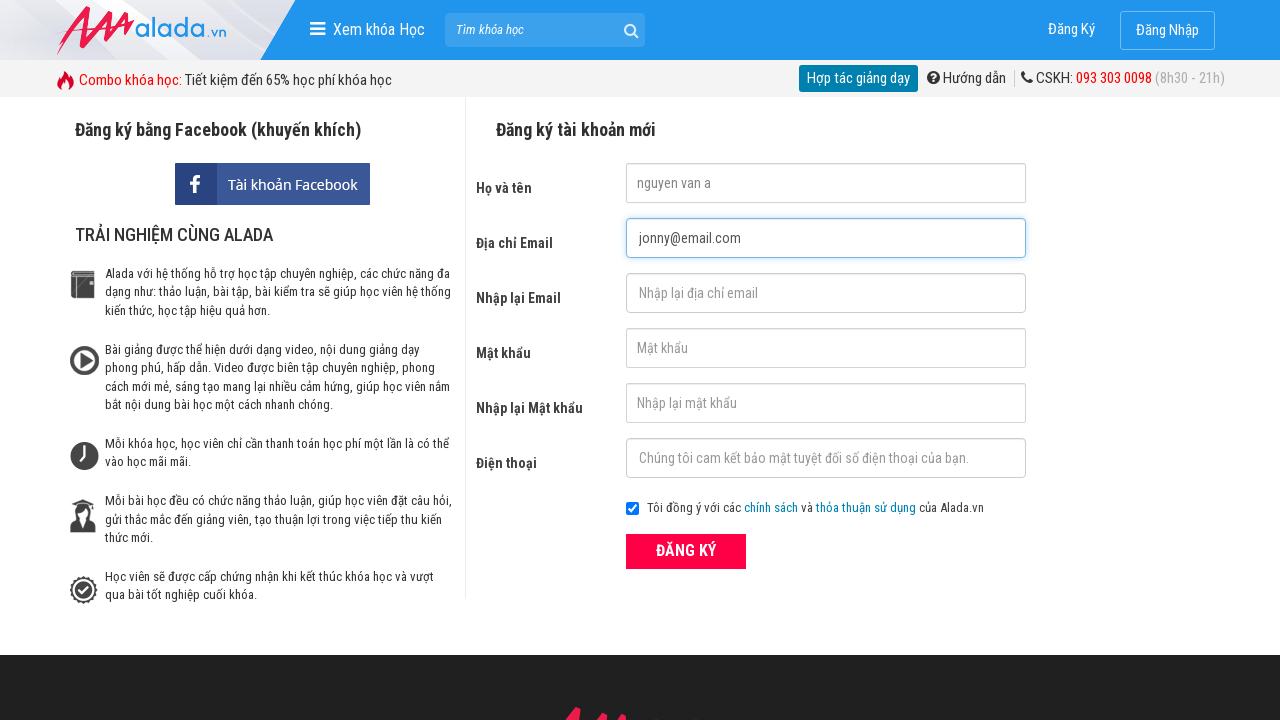

Filled confirm email field with 'jonny@email.com' on #txtCEmail
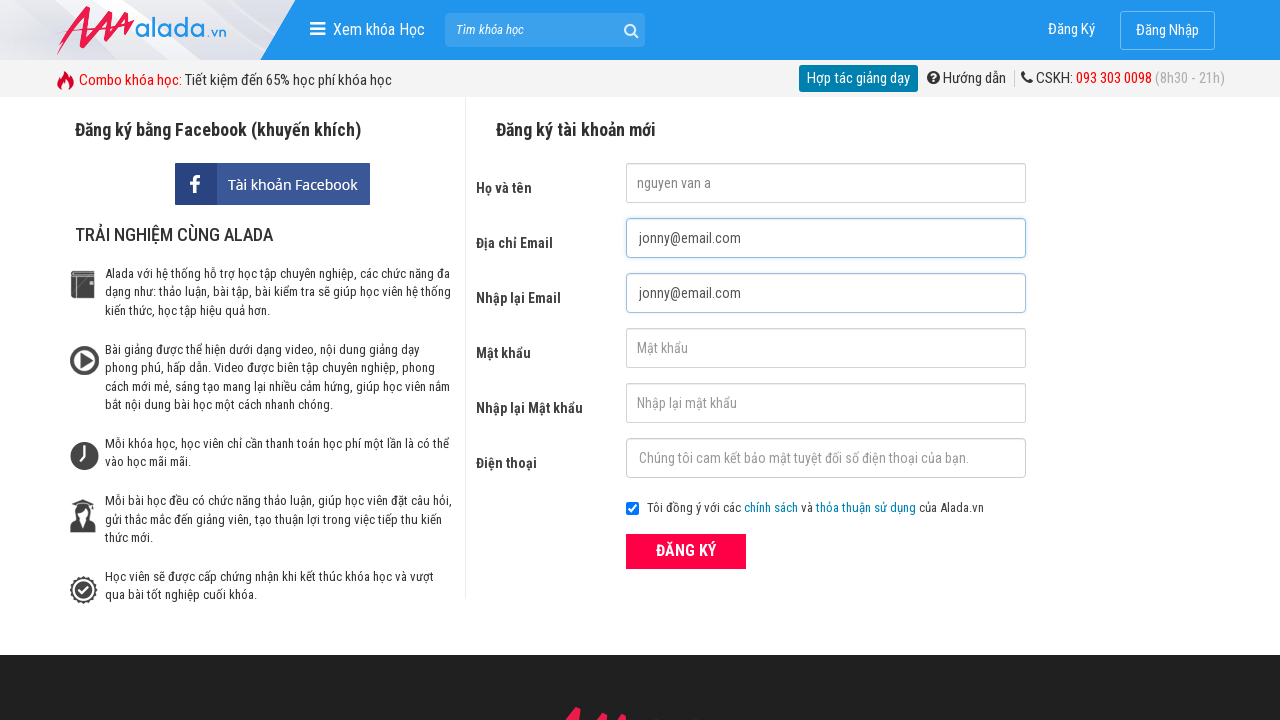

Filled password field with '1234' (less than 6 characters) on #txtPassword
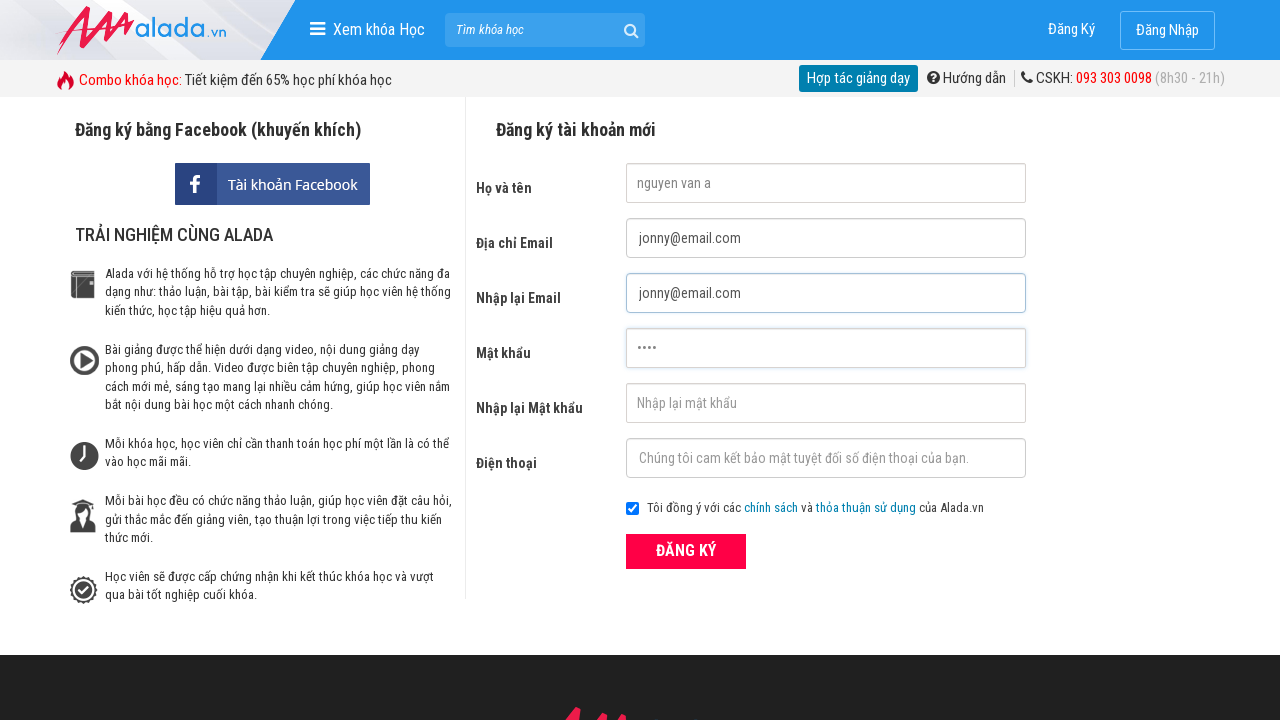

Filled confirm password field with '1234' on #txtCPassword
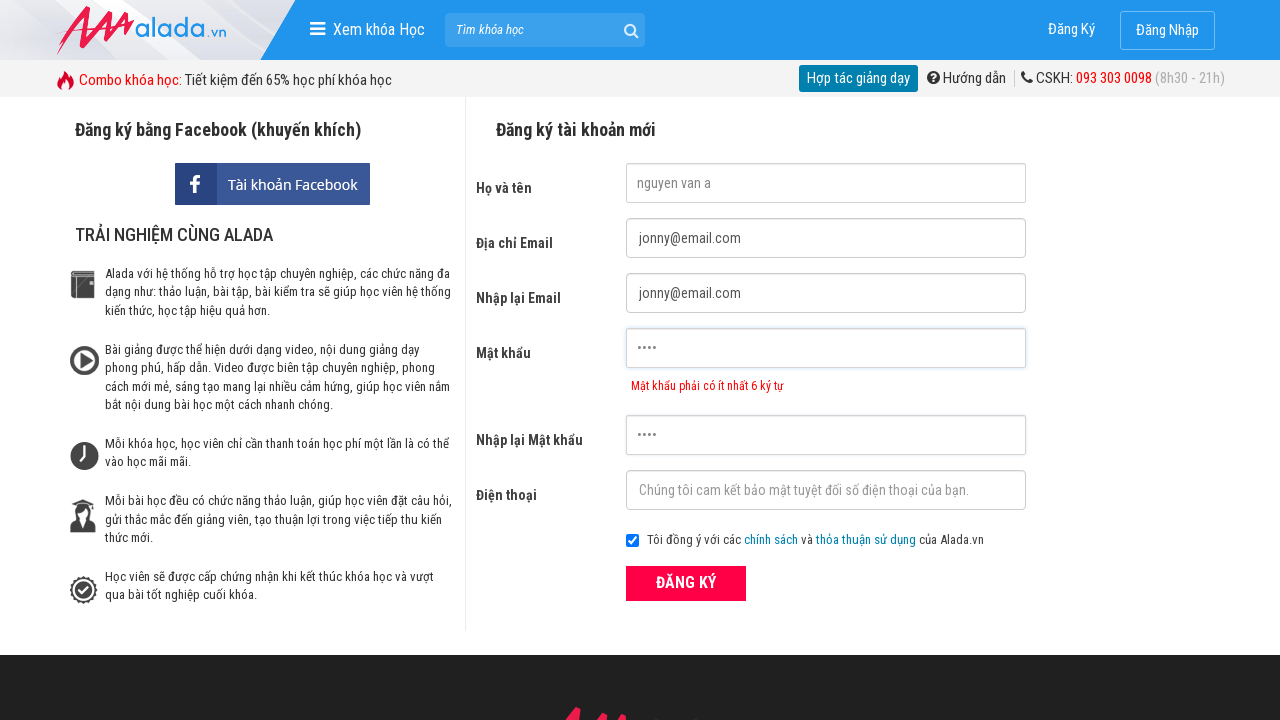

Filled phone field with '09349598868' on #txtPhone
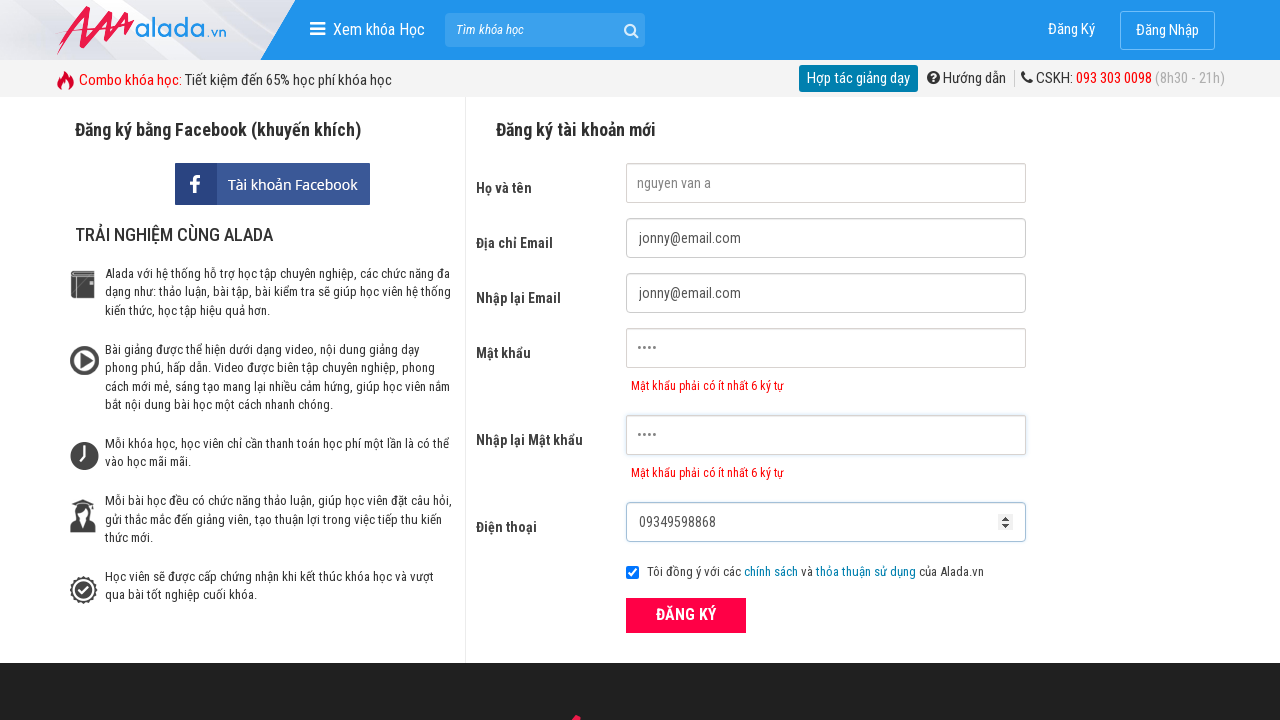

Clicked ĐĂNG KÝ (Register) button to submit form at (686, 615) on xpath=//form[@id='frmLogin']//button[text()='ĐĂNG KÝ']
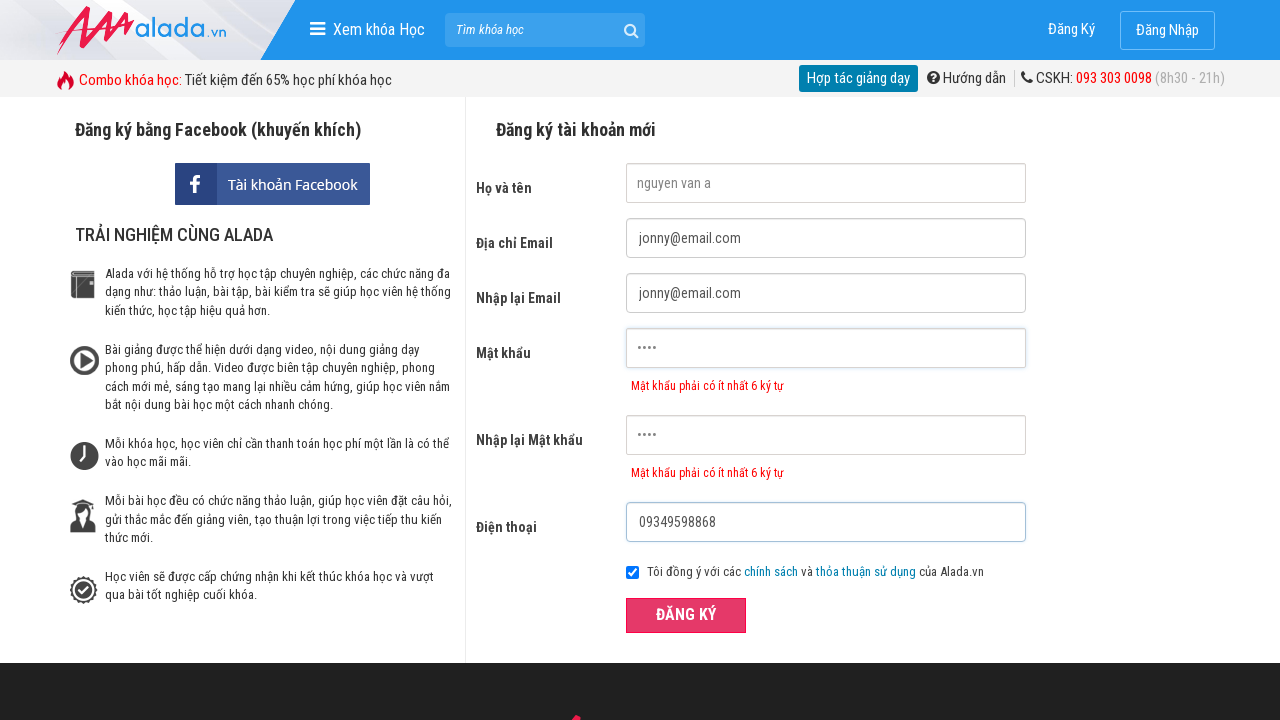

Password error message appeared on form
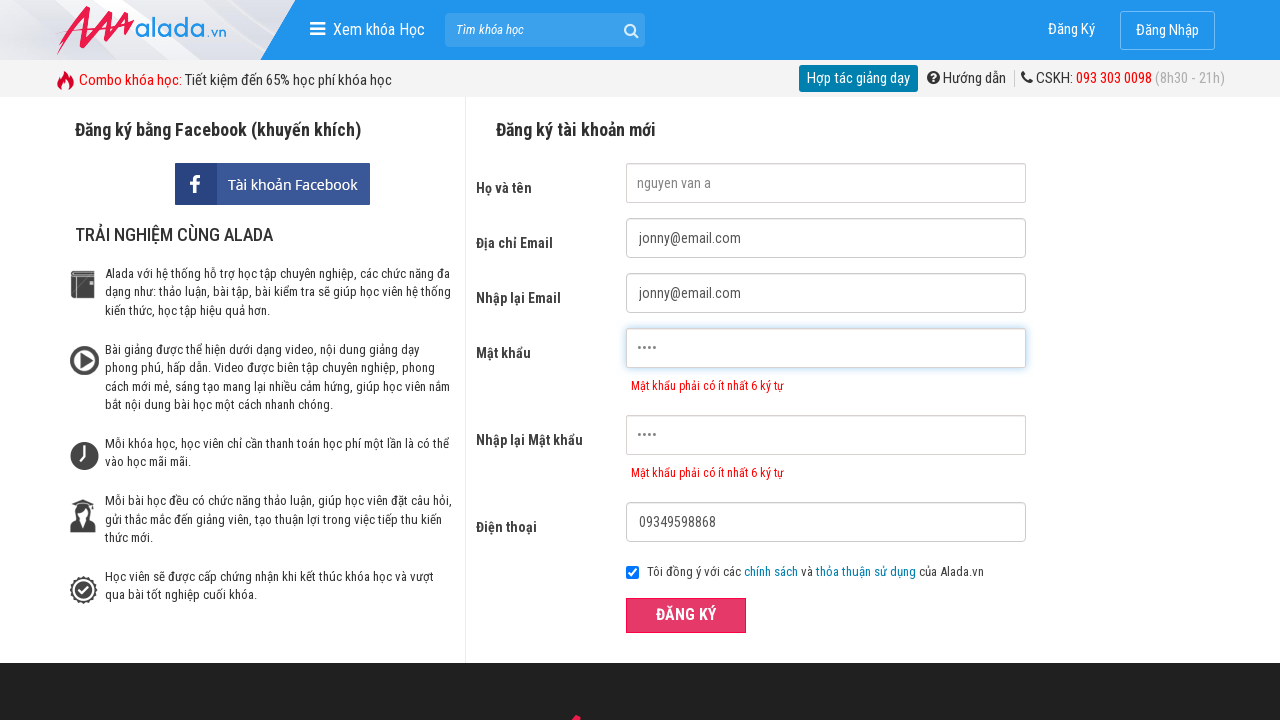

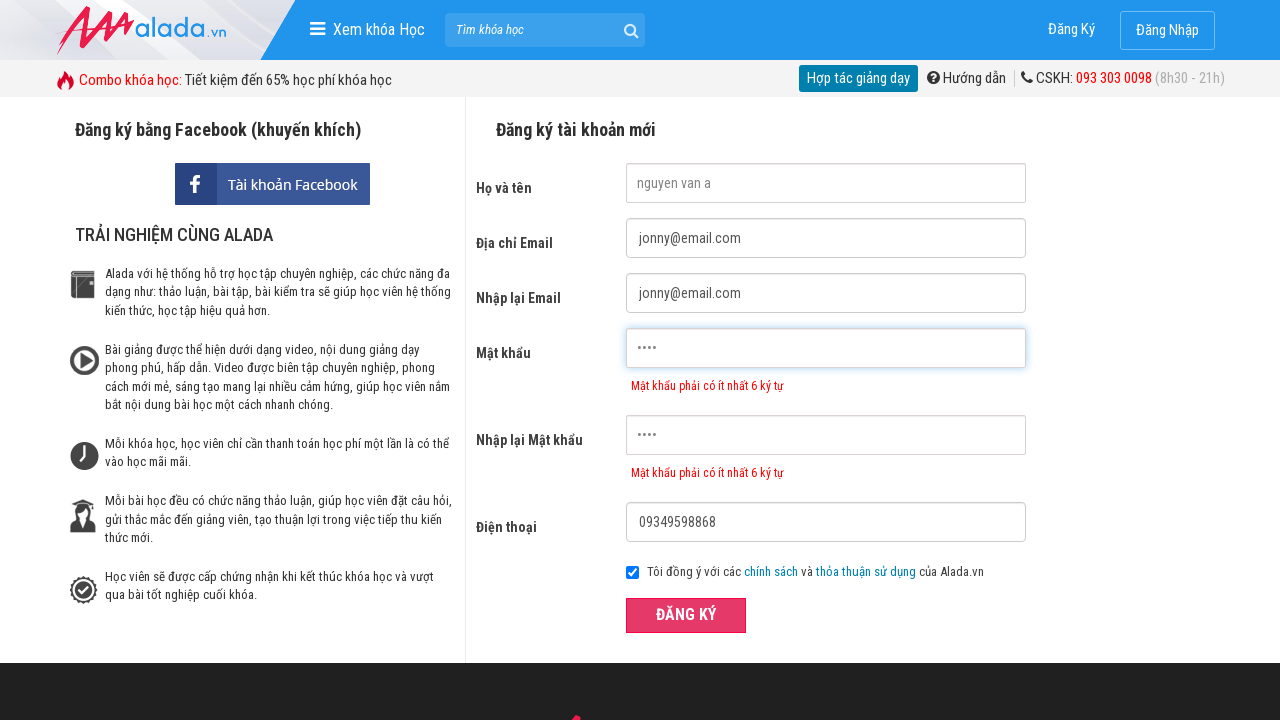